Tests clearing the complete state of all items by checking and then unchecking the toggle all checkbox

Starting URL: https://demo.playwright.dev/todomvc

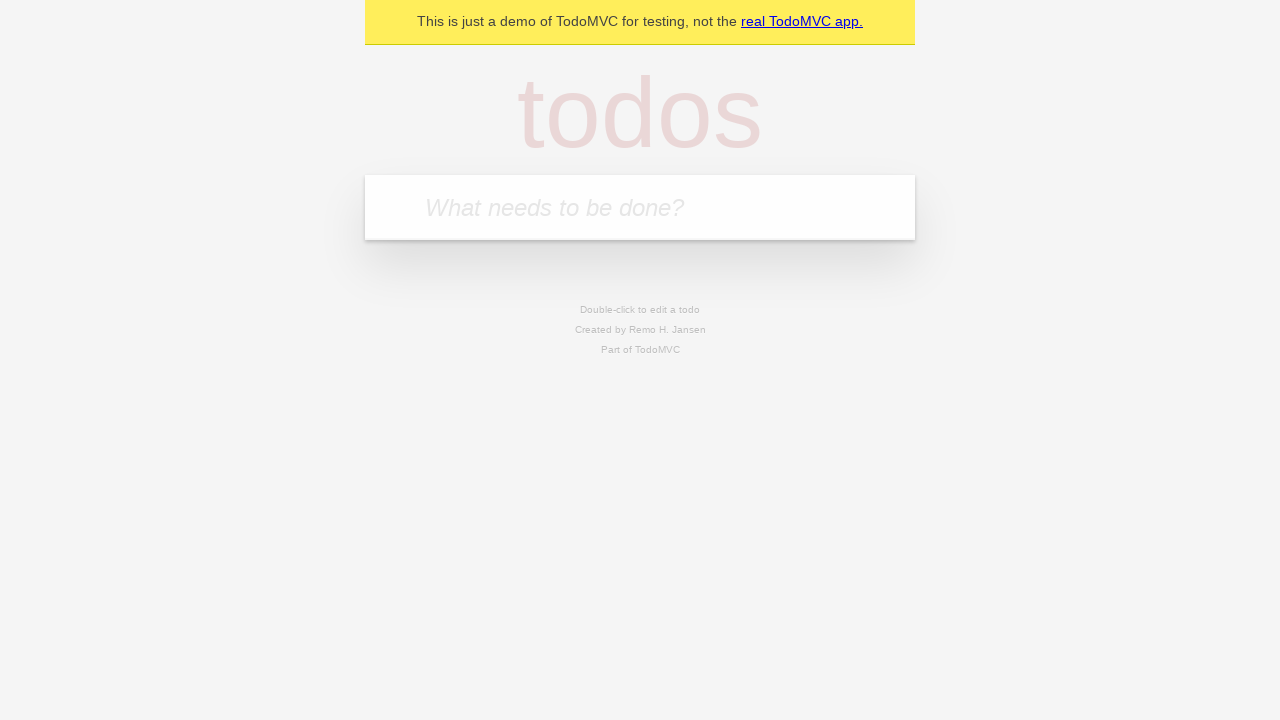

Filled todo input with 'buy some cheese' on internal:attr=[placeholder="What needs to be done?"i]
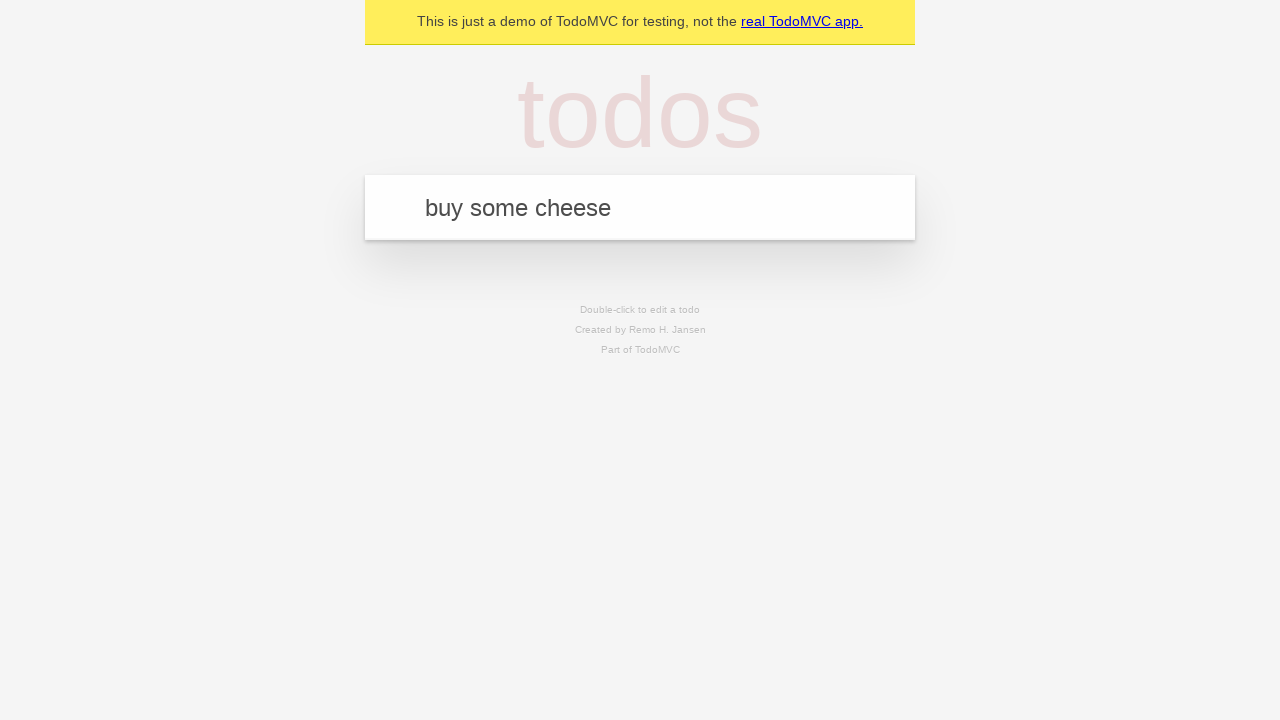

Pressed Enter to create todo 'buy some cheese' on internal:attr=[placeholder="What needs to be done?"i]
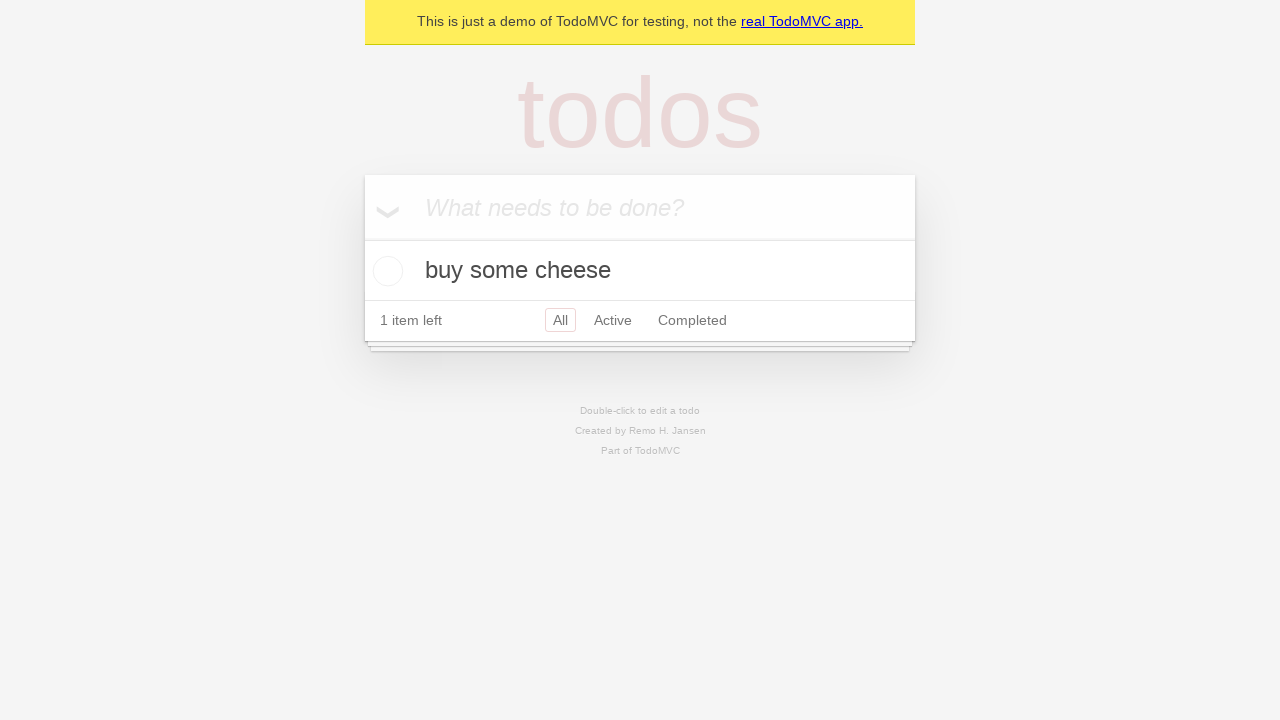

Filled todo input with 'feed the cat' on internal:attr=[placeholder="What needs to be done?"i]
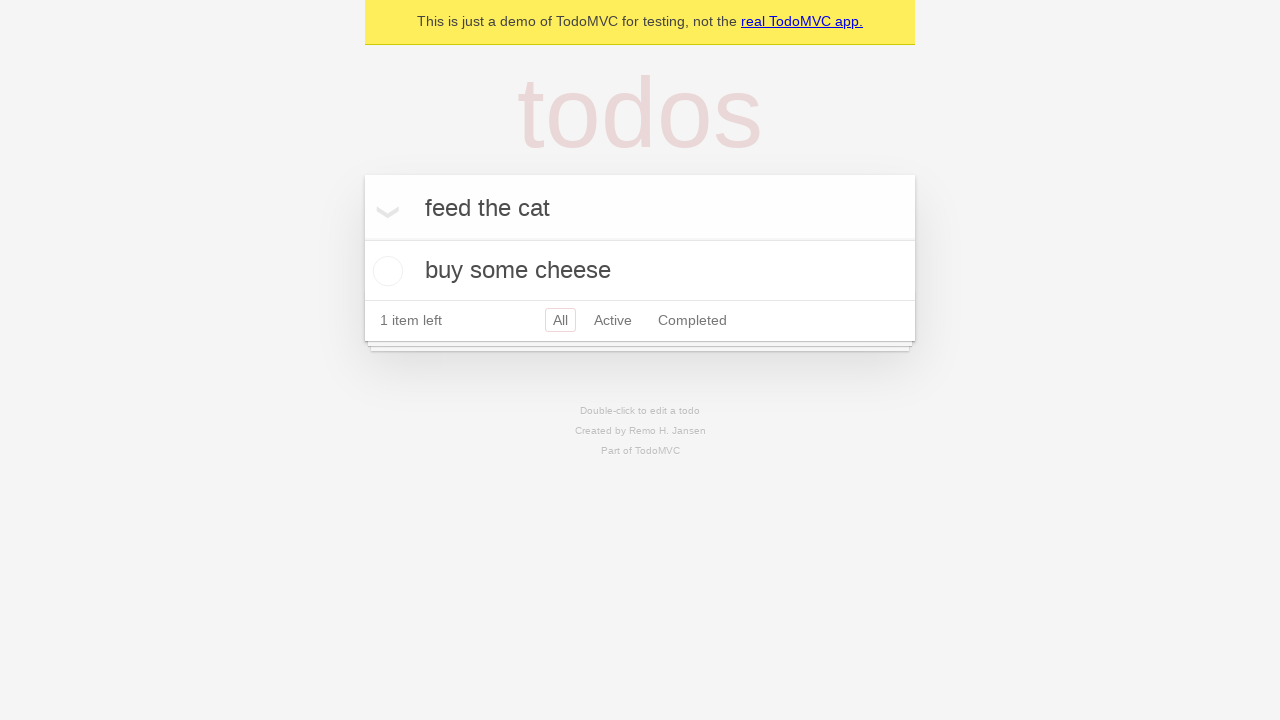

Pressed Enter to create todo 'feed the cat' on internal:attr=[placeholder="What needs to be done?"i]
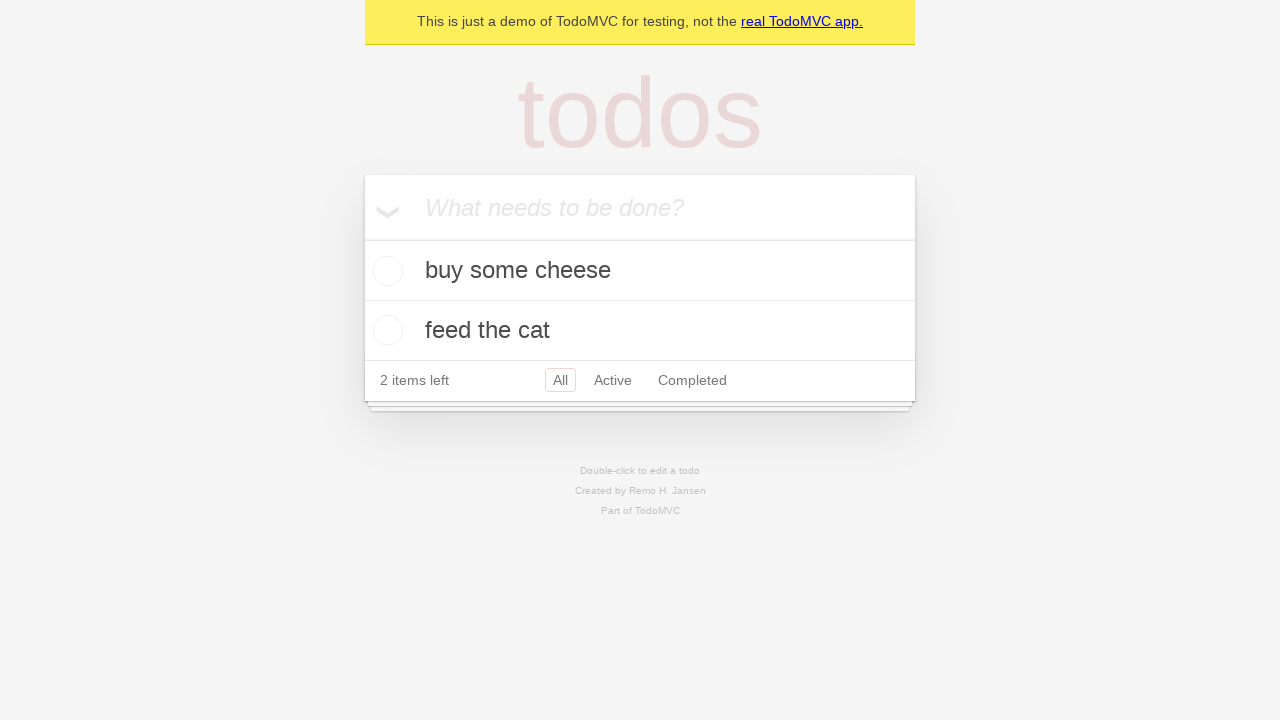

Filled todo input with 'book a doctors appointment' on internal:attr=[placeholder="What needs to be done?"i]
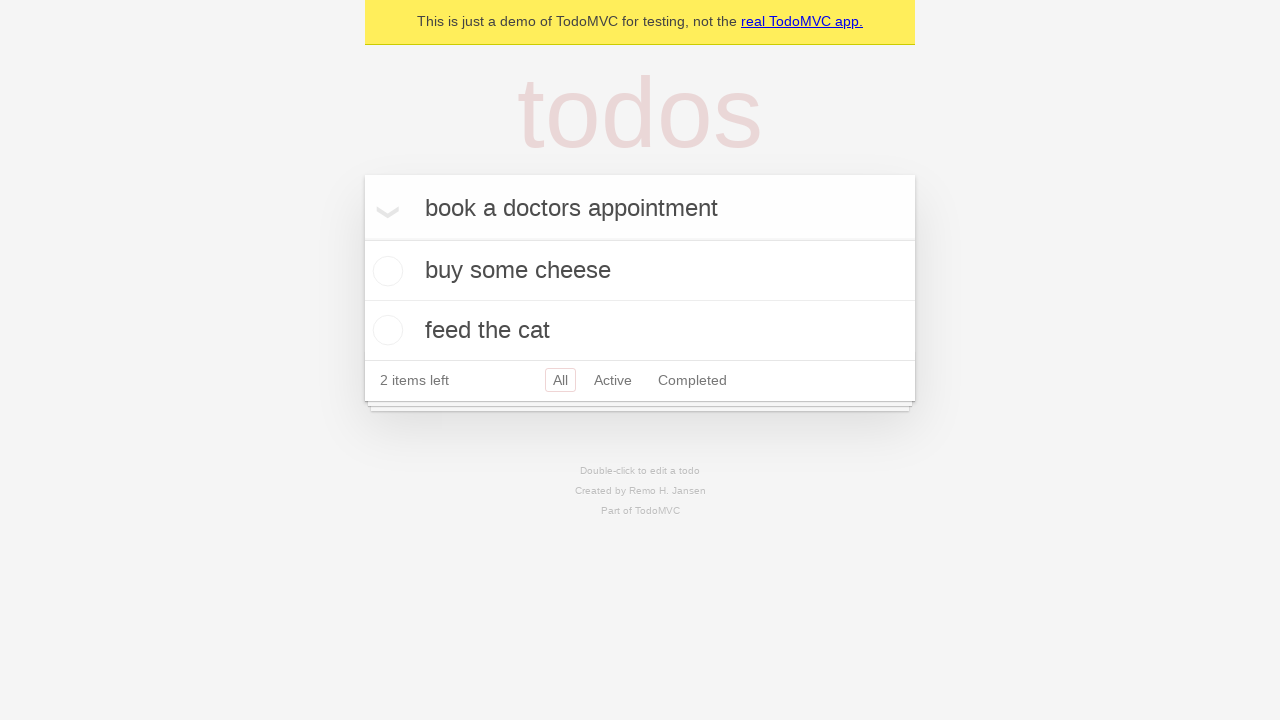

Pressed Enter to create todo 'book a doctors appointment' on internal:attr=[placeholder="What needs to be done?"i]
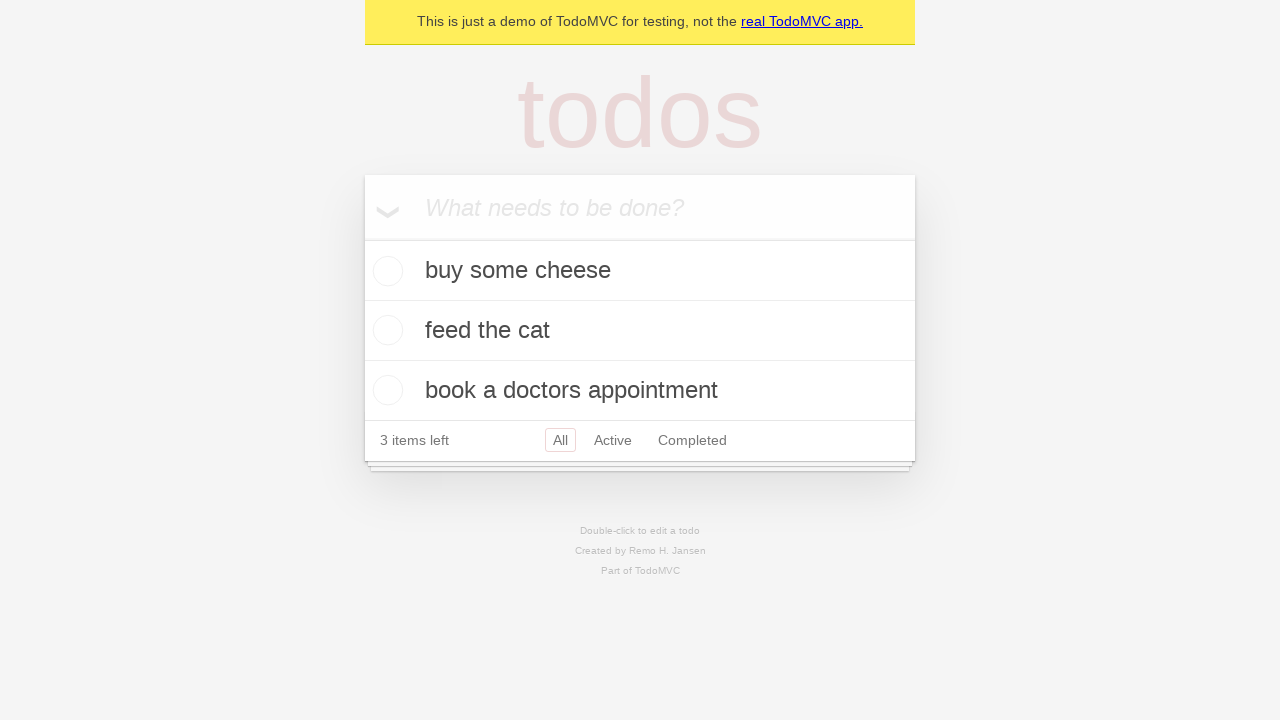

Checked the 'Mark all as complete' toggle at (362, 238) on internal:label="Mark all as complete"i
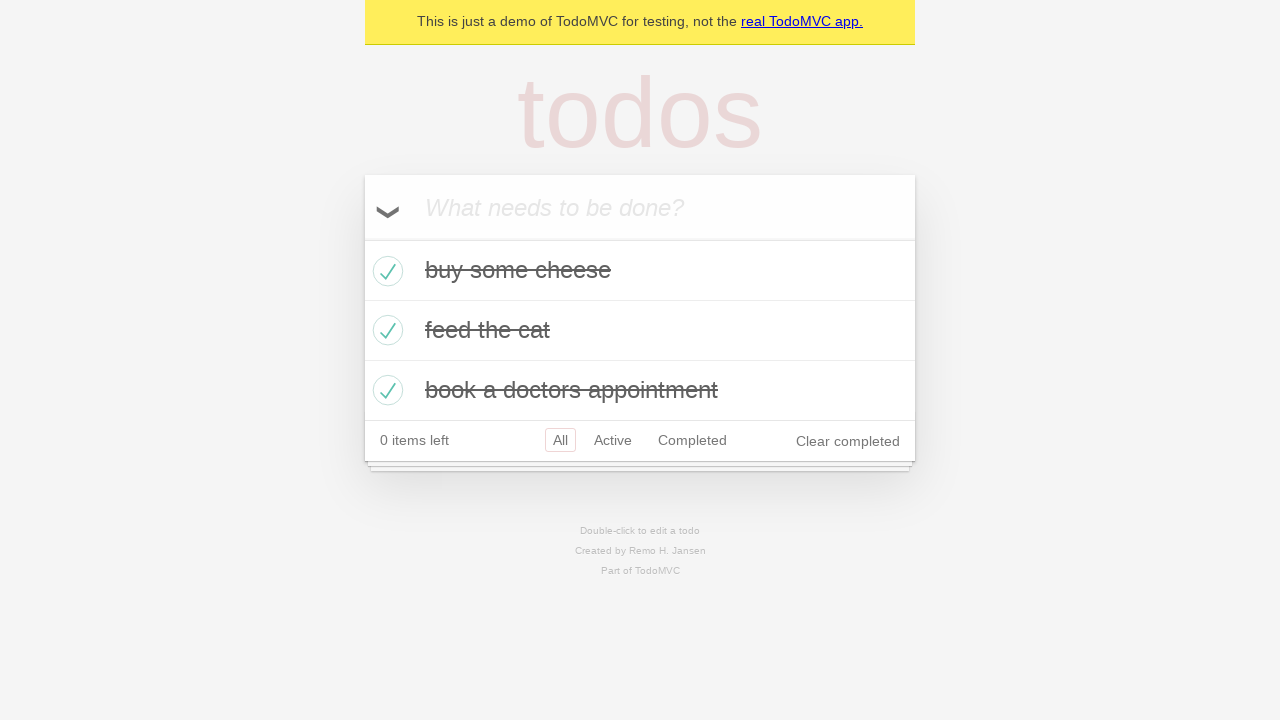

Unchecked the 'Mark all as complete' toggle at (362, 238) on internal:label="Mark all as complete"i
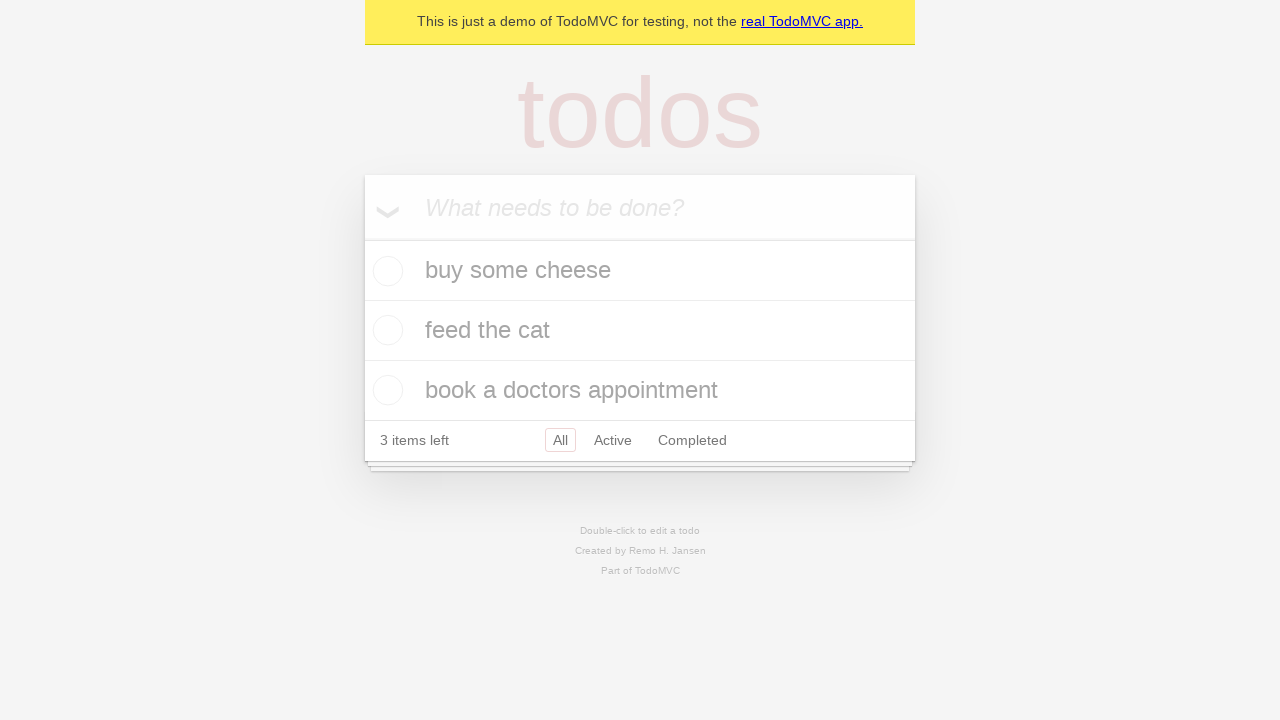

Verified all todo items are in uncompleted state
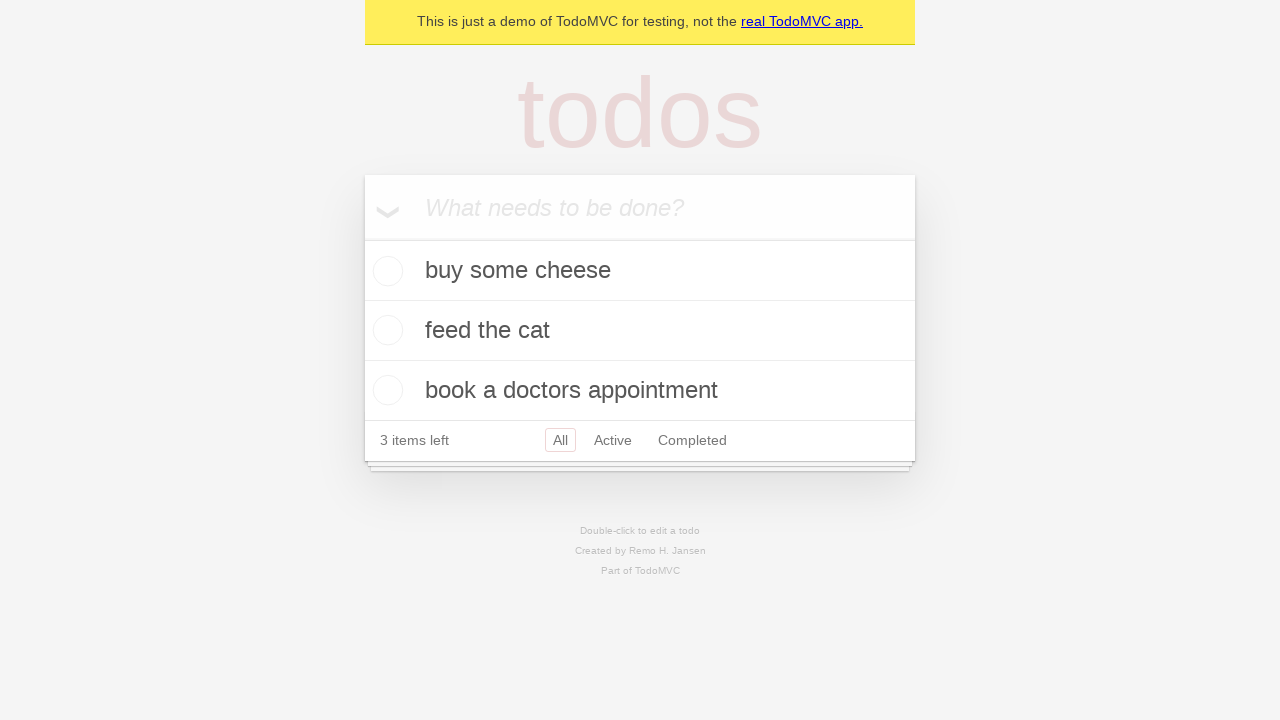

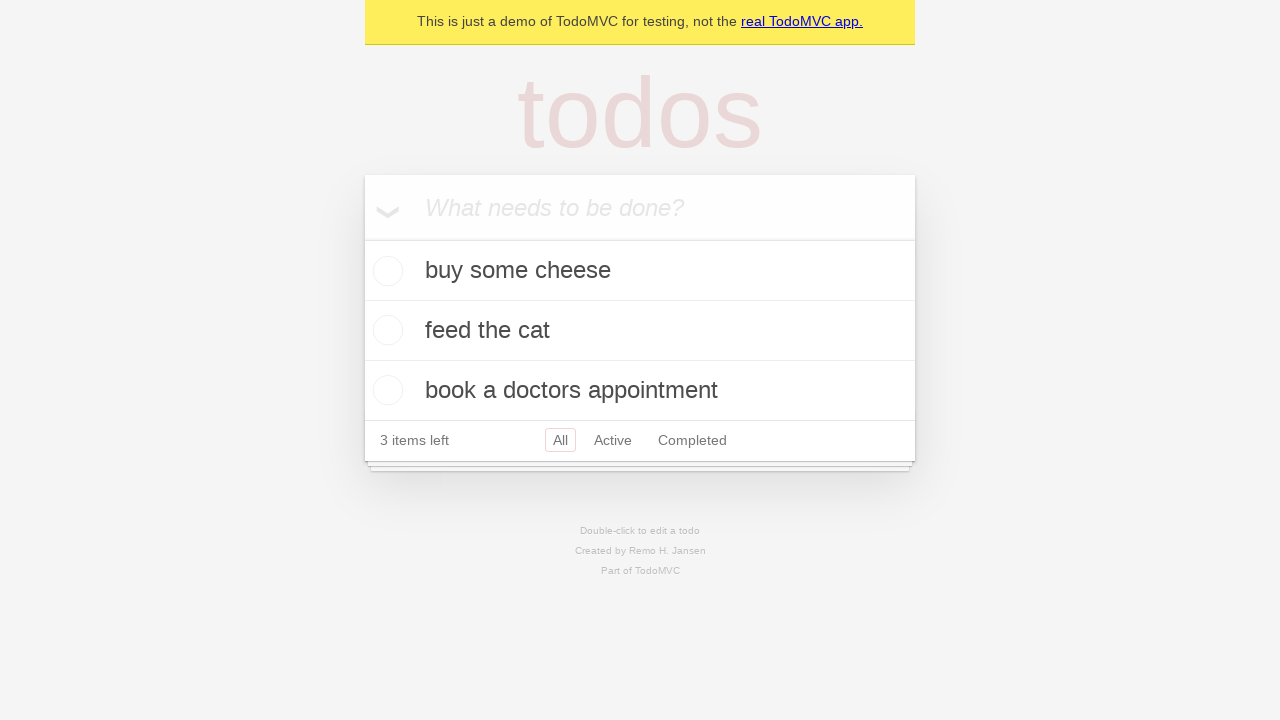